Tests wait functionality by clicking an accept button and waiting for a dialog event.

Starting URL: https://letcode.in/waits

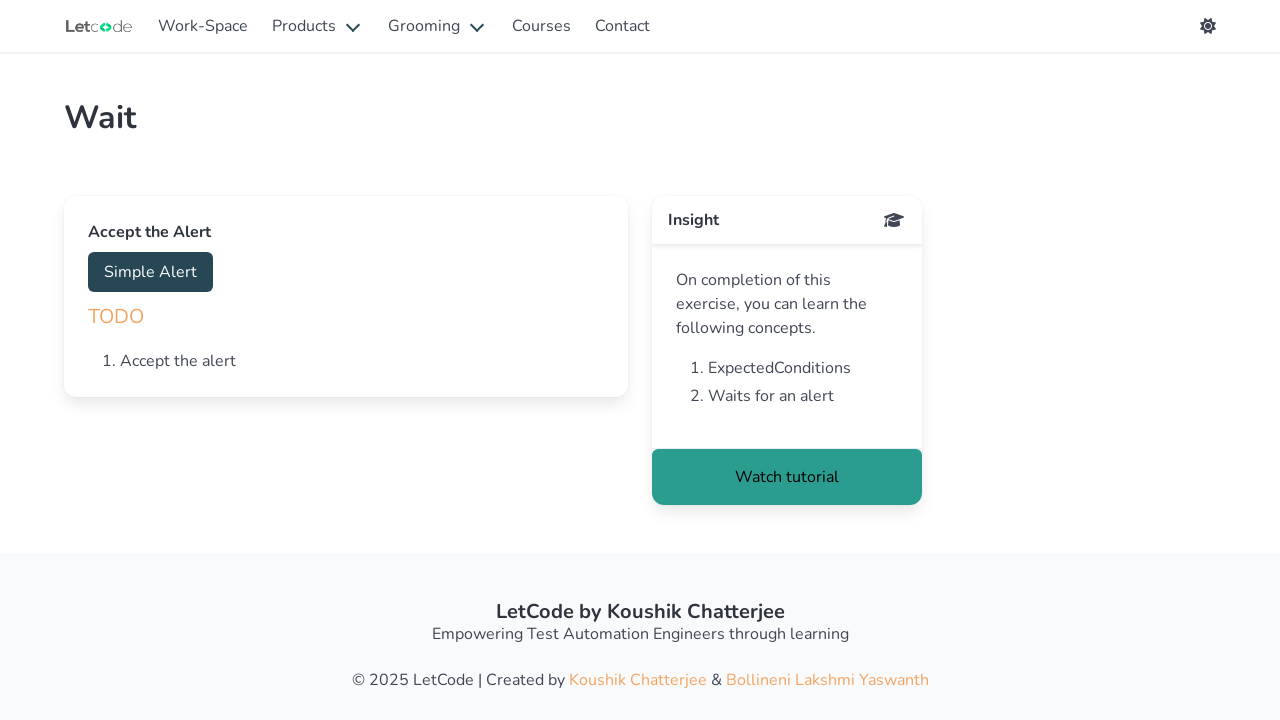

Set up dialog handler to accept dialogs
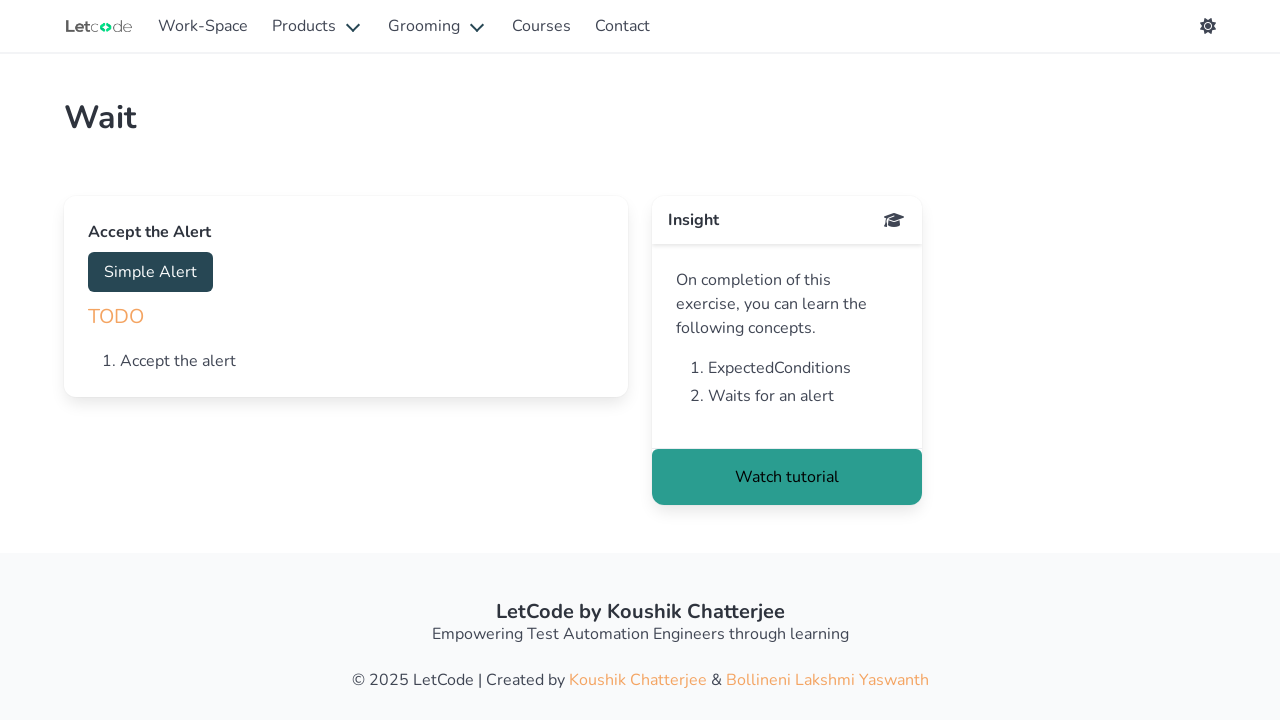

Clicked accept button at (150, 272) on #accept
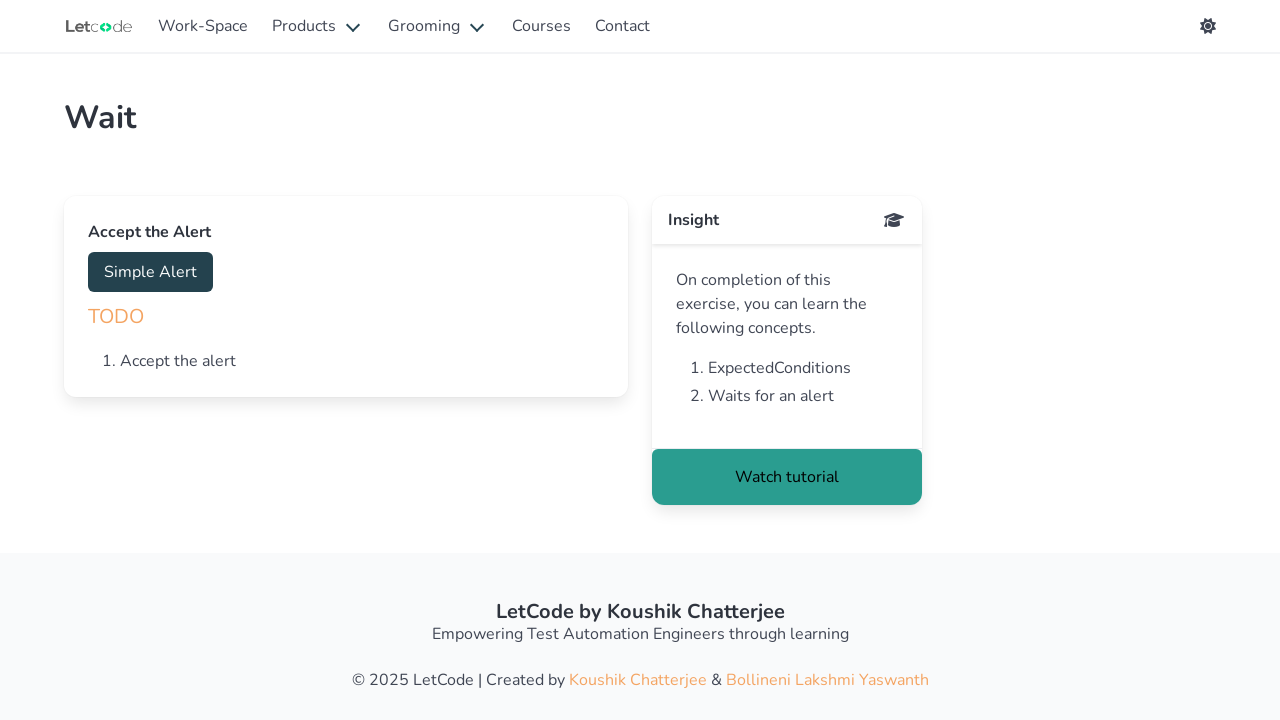

Dialog event appeared and was handled
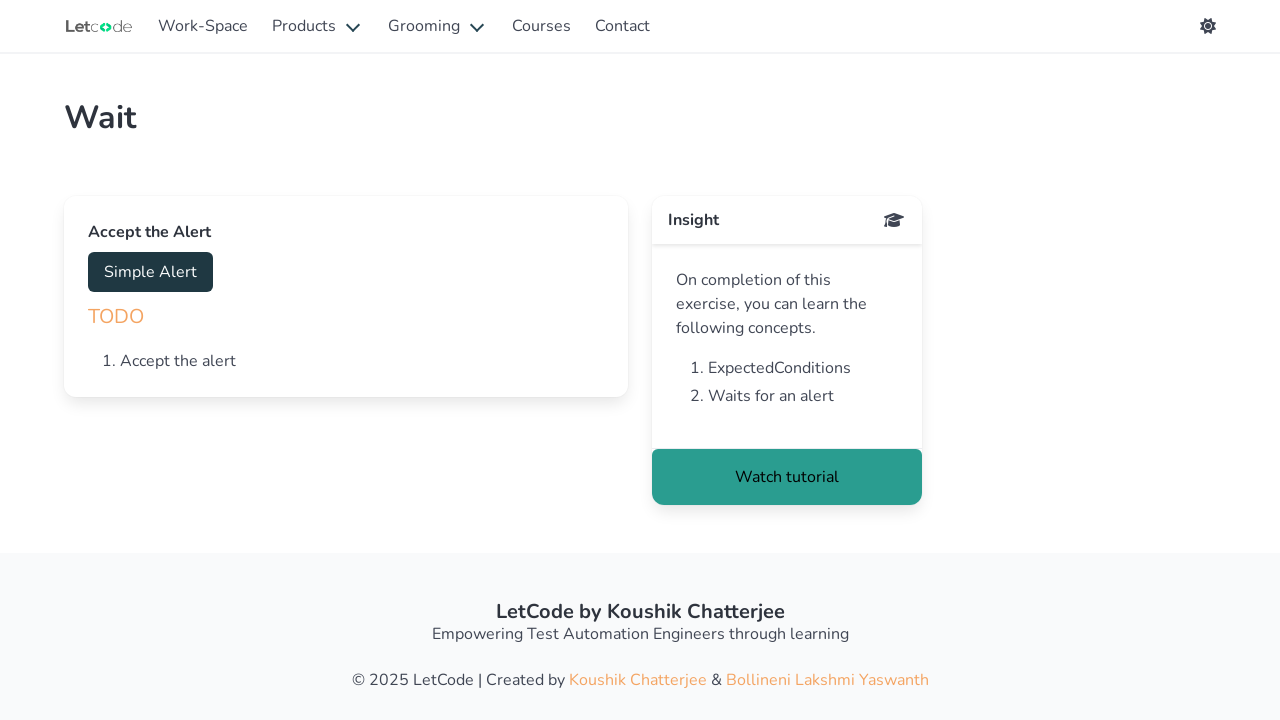

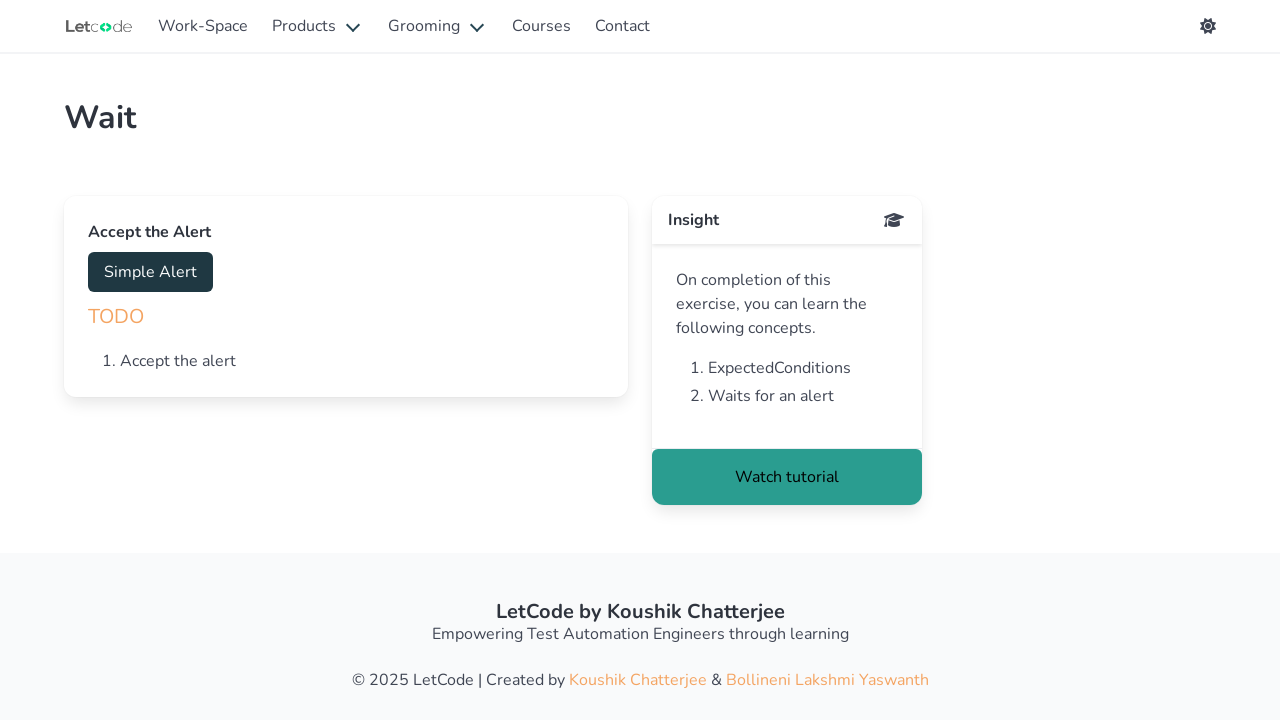